Navigates to Selenium HQ website and retrieves page properties including URL and title

Starting URL: http://www.seleniumhq.org

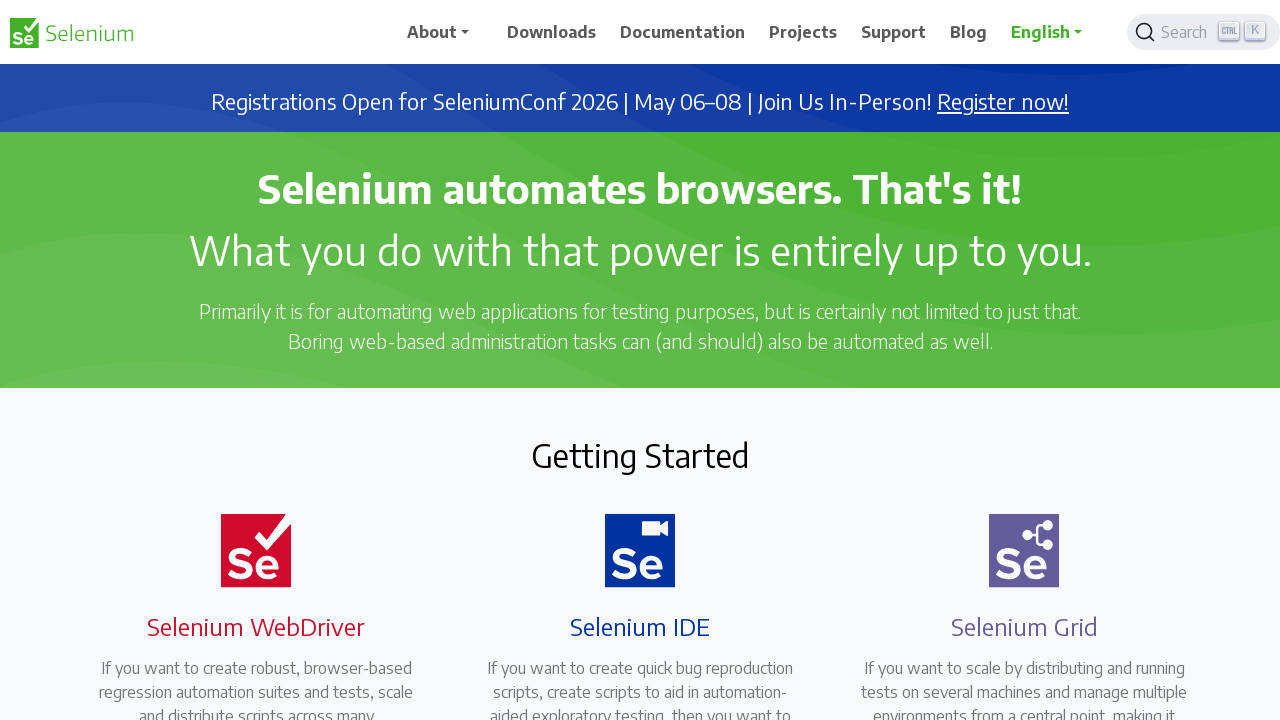

Navigated to Selenium HQ website
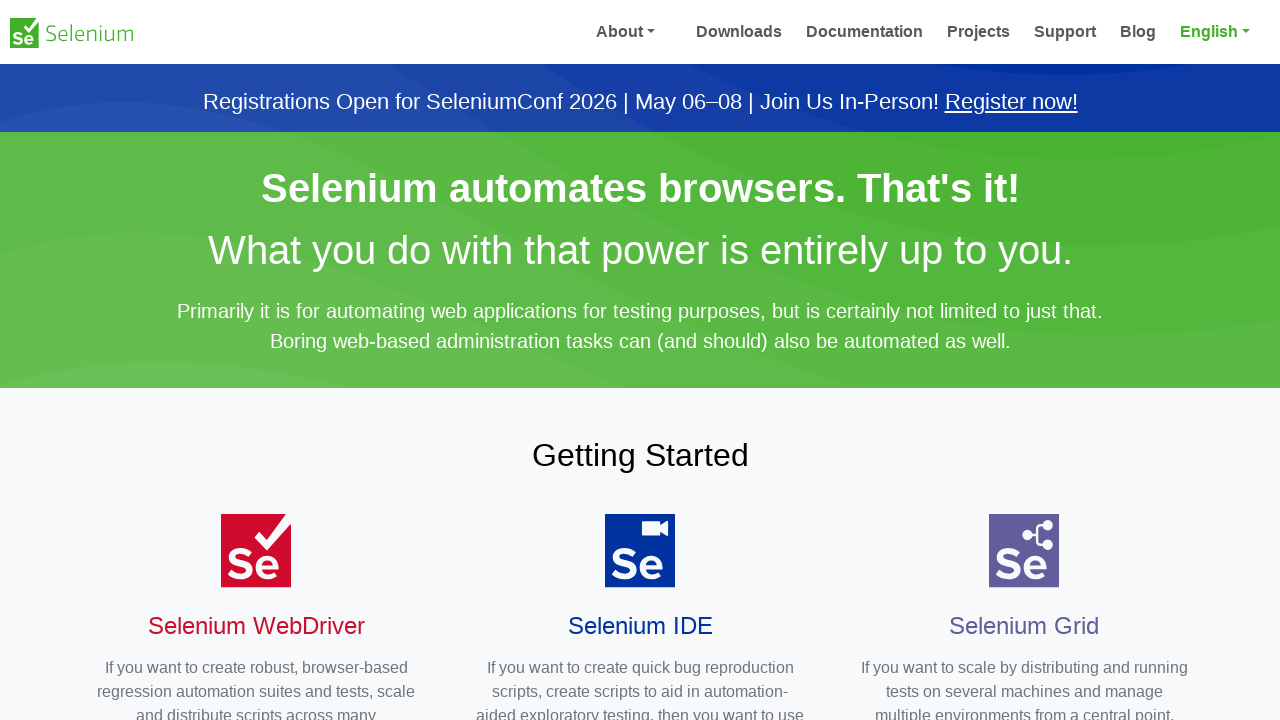

Retrieved current URL: https://www.selenium.dev/
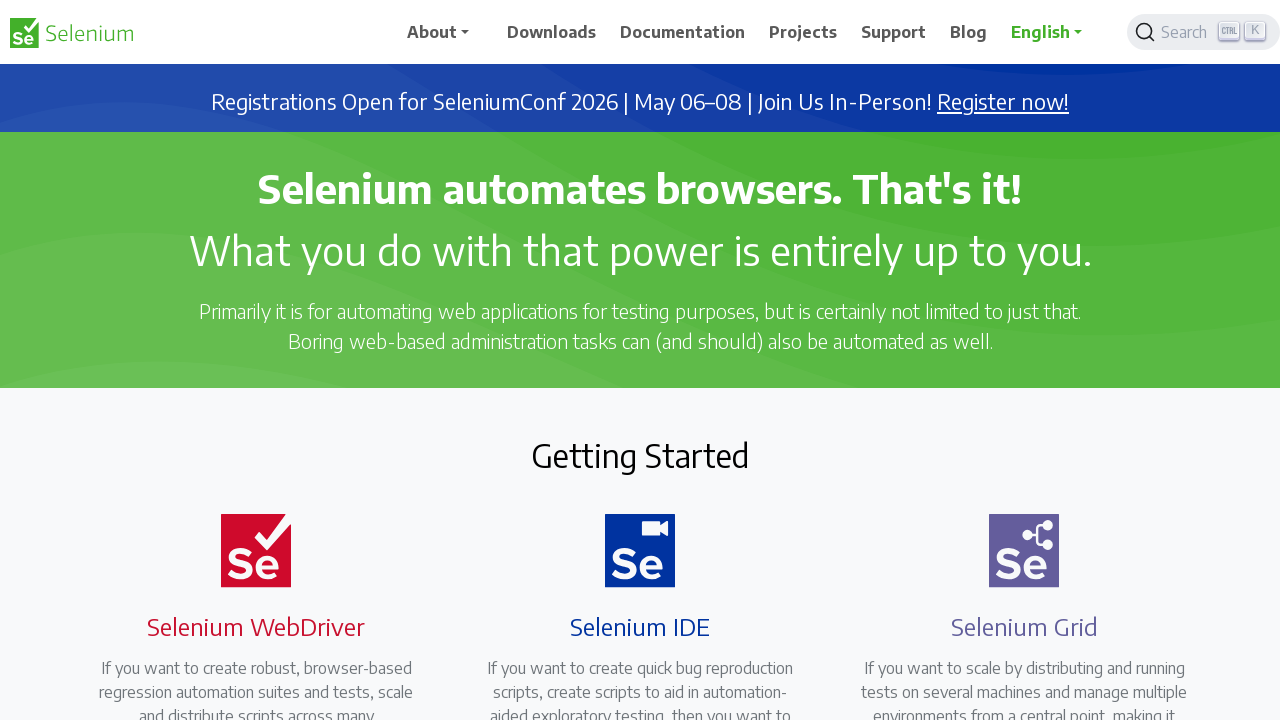

Retrieved page title: Selenium
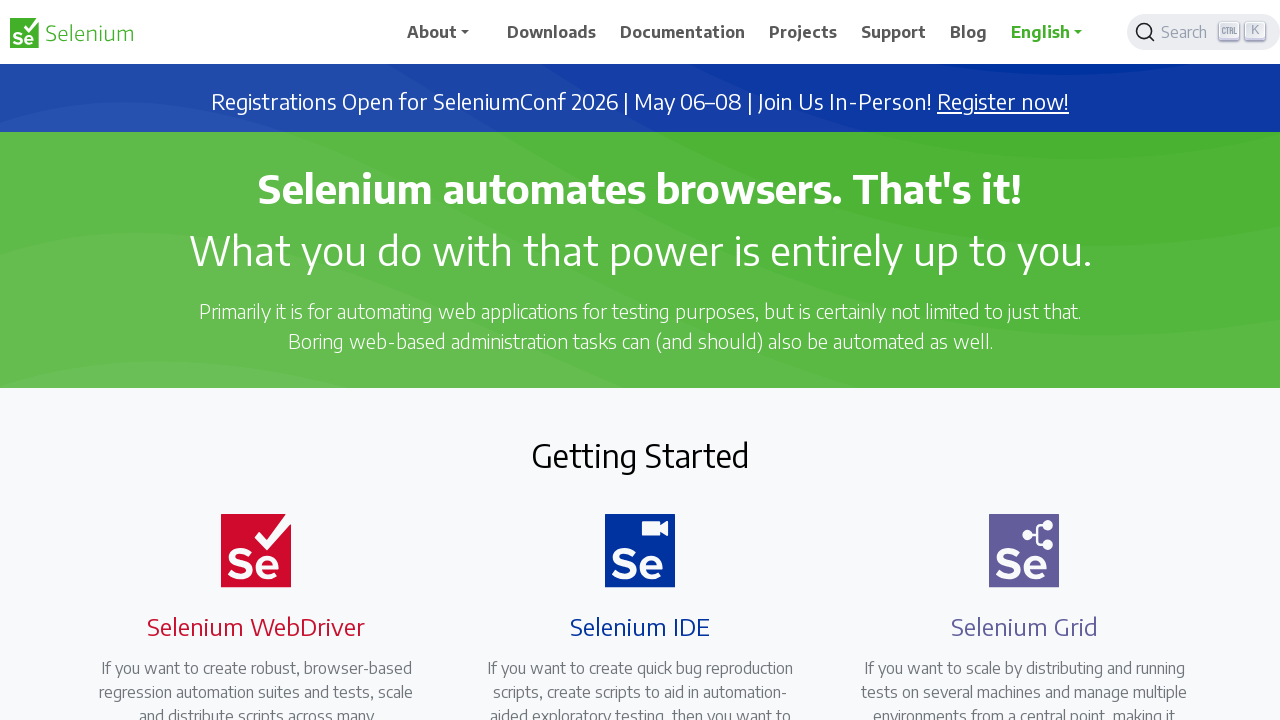

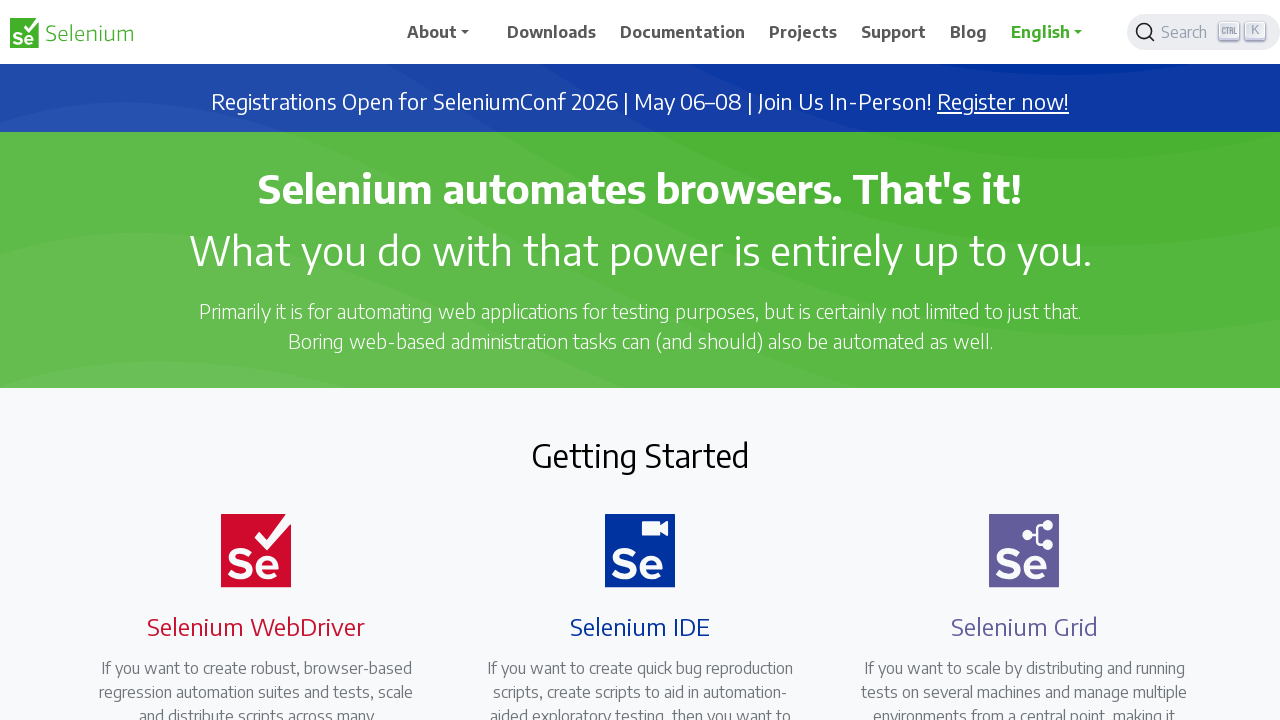